Launches the Pizza Hut India website and verifies it loads successfully by maximizing the browser window.

Starting URL: https://www.pizzahut.co.in

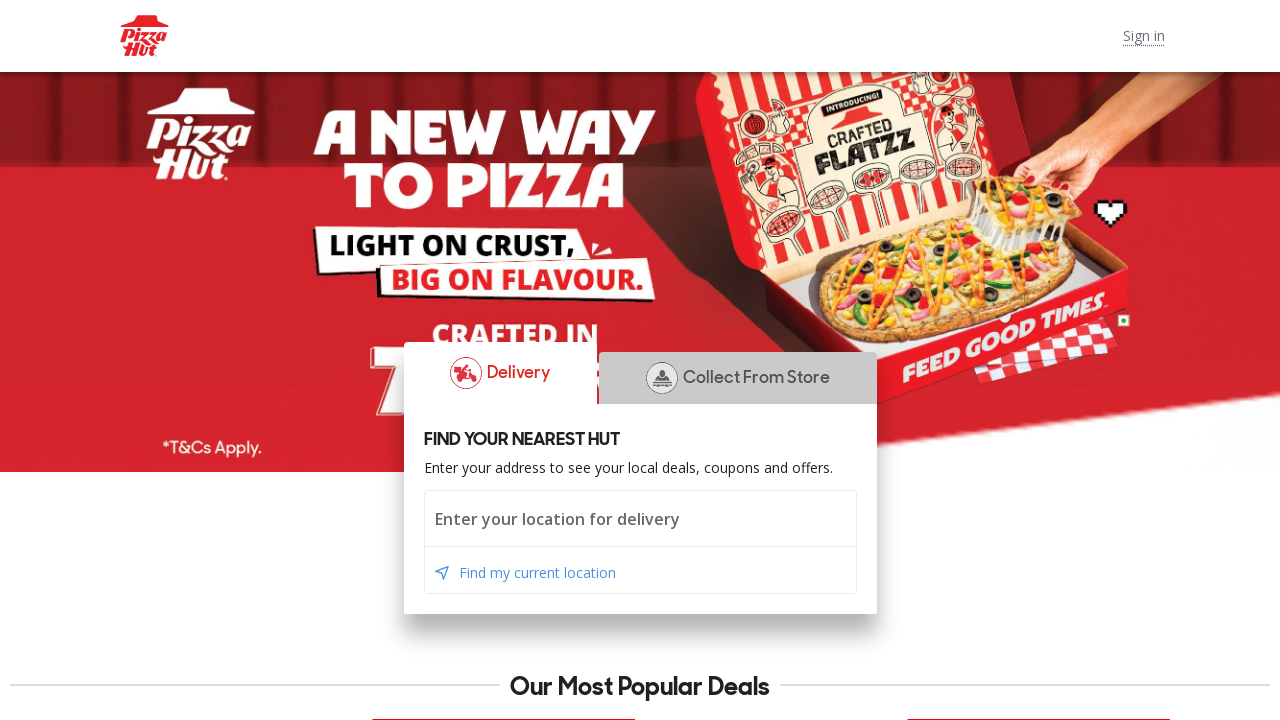

Waited for DOM content to load on Pizza Hut India website
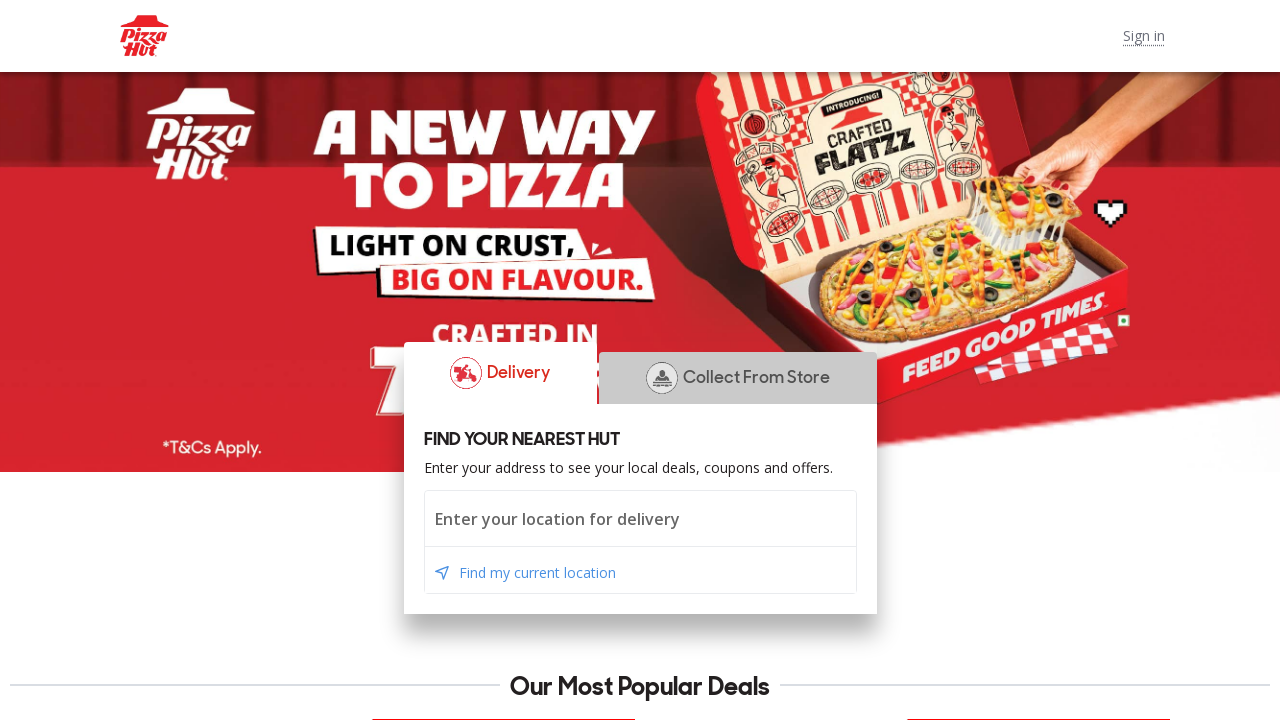

Verified page body element loaded successfully
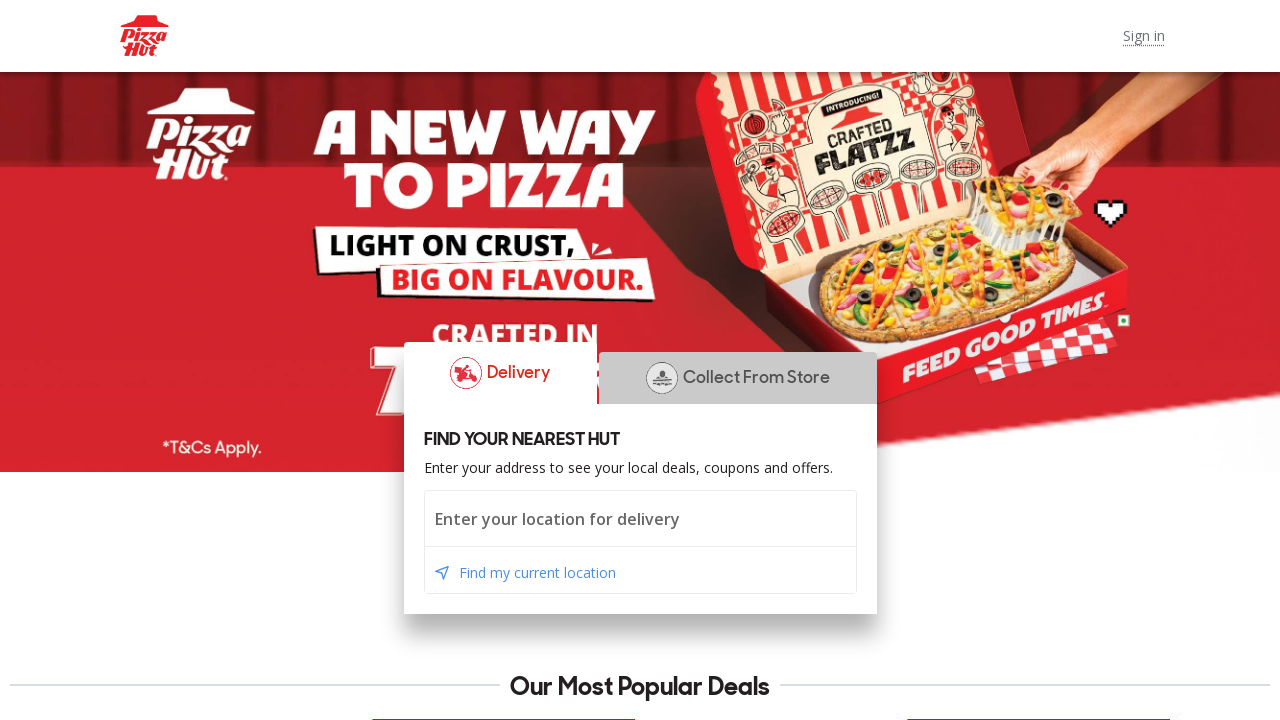

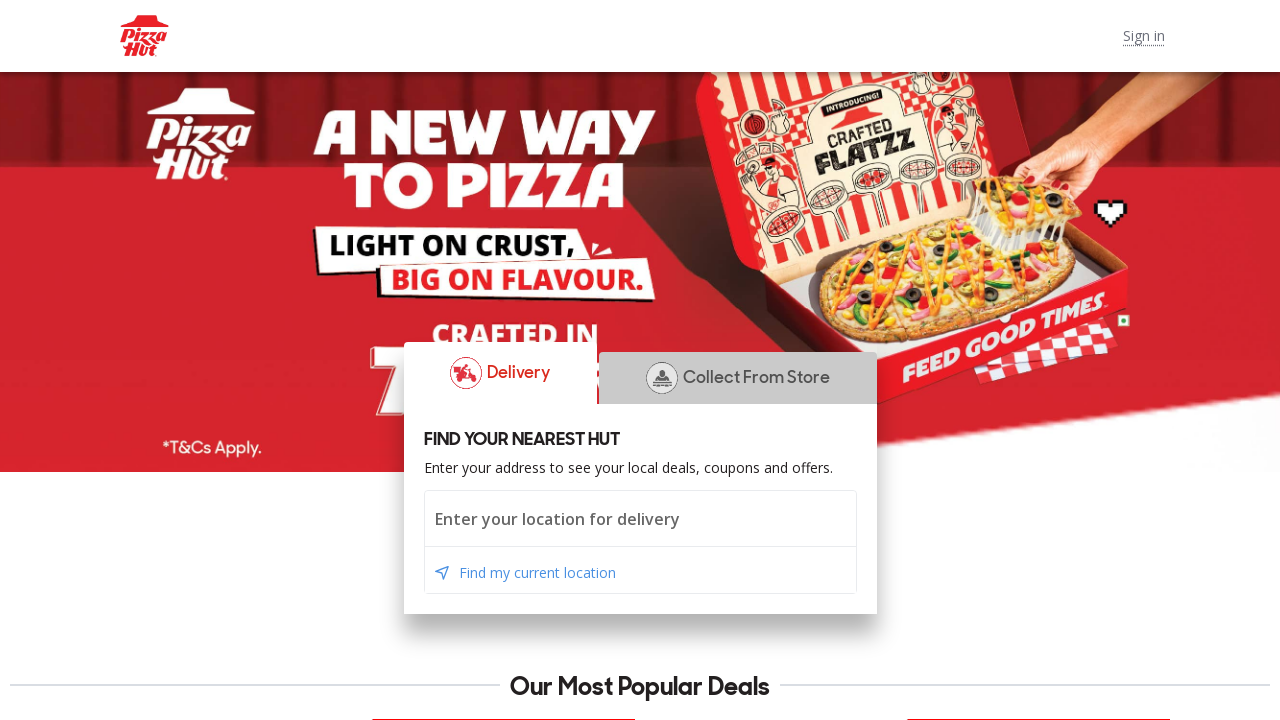